Tests iframe switching functionality by navigating into a frame, reading text from an element inside the frame, and switching back to the main content

Starting URL: https://demoqa.com/frames

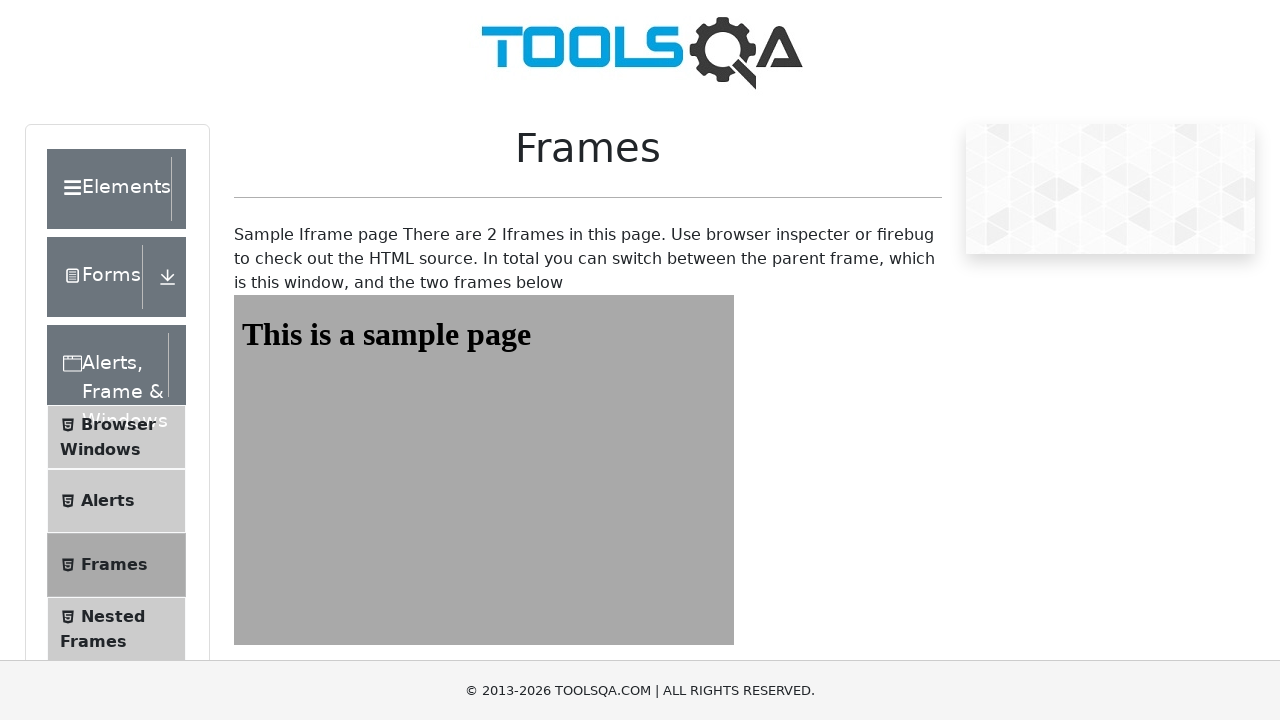

Navigated to frames test page
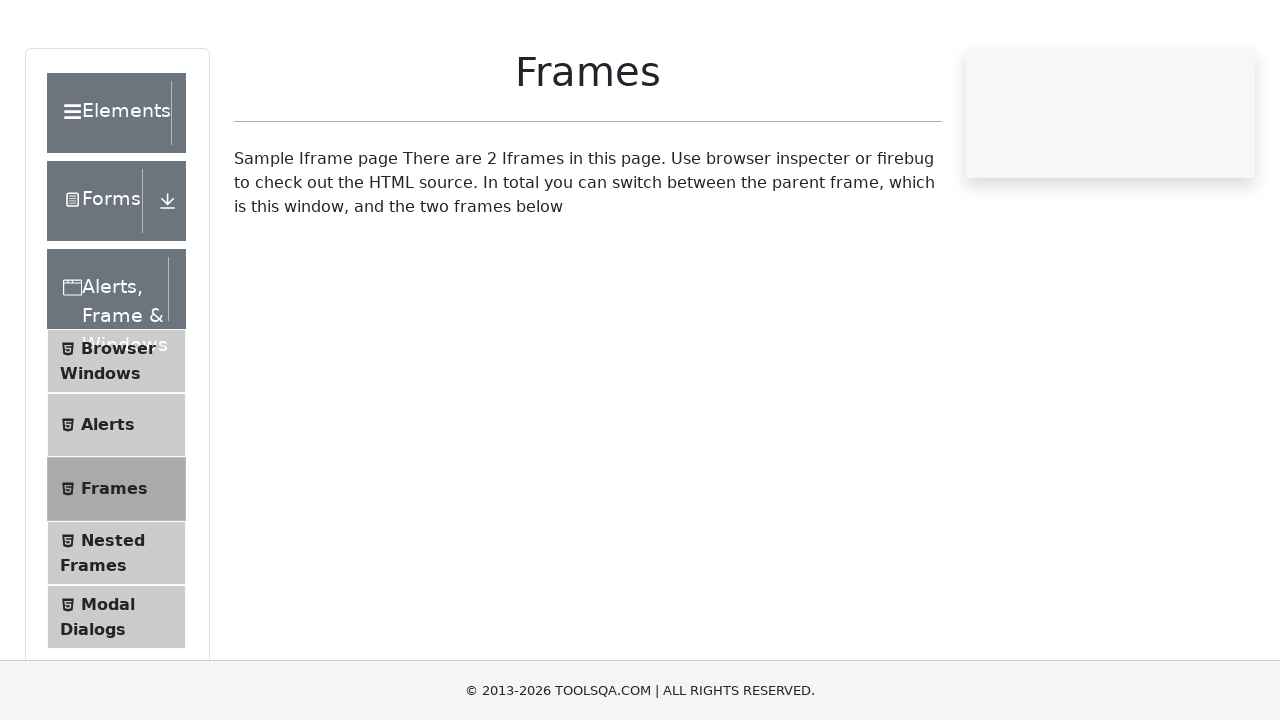

Located and switched to frame2
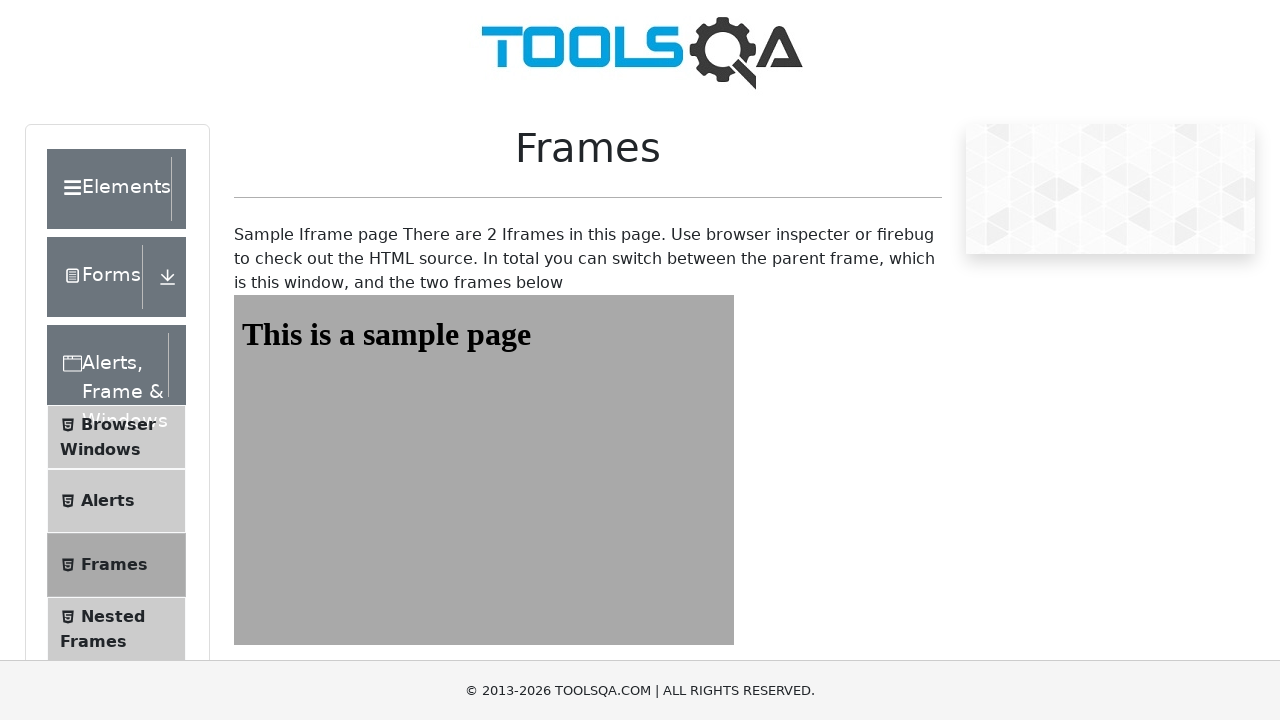

Located heading element in frame2
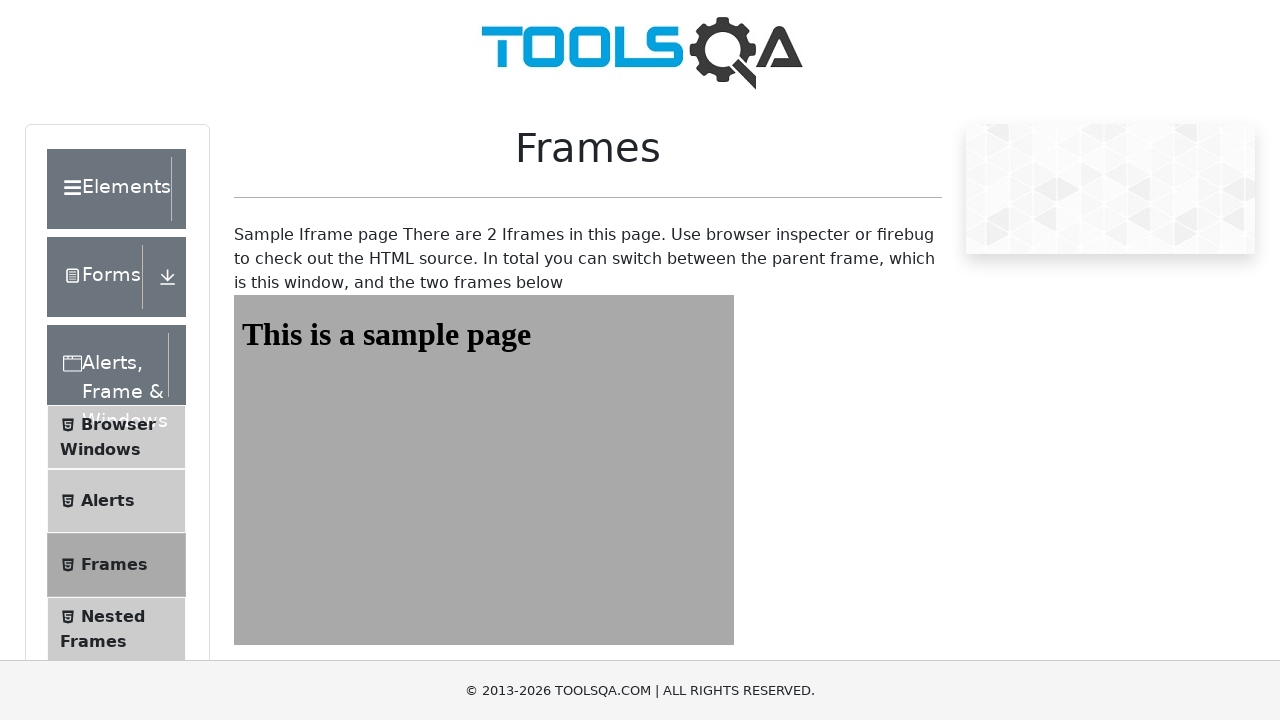

Retrieved heading text from frame2: 'This is a sample page'
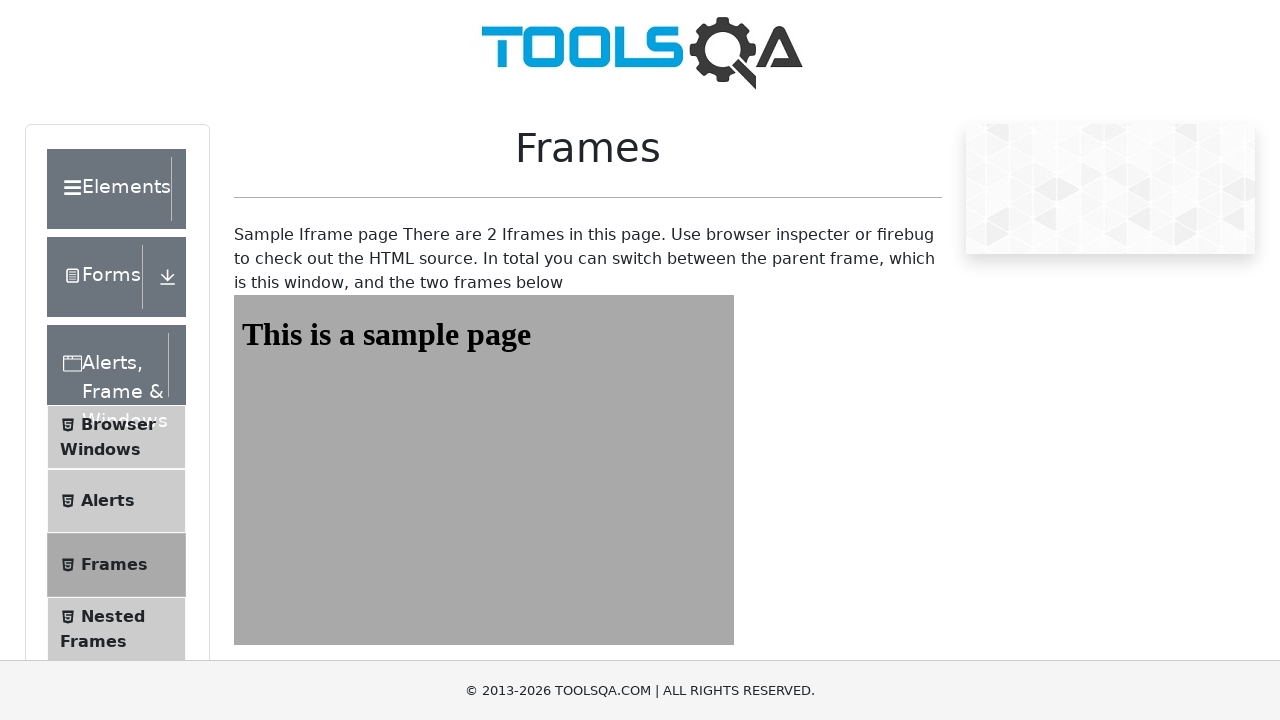

Frame context automatically reset to main page content
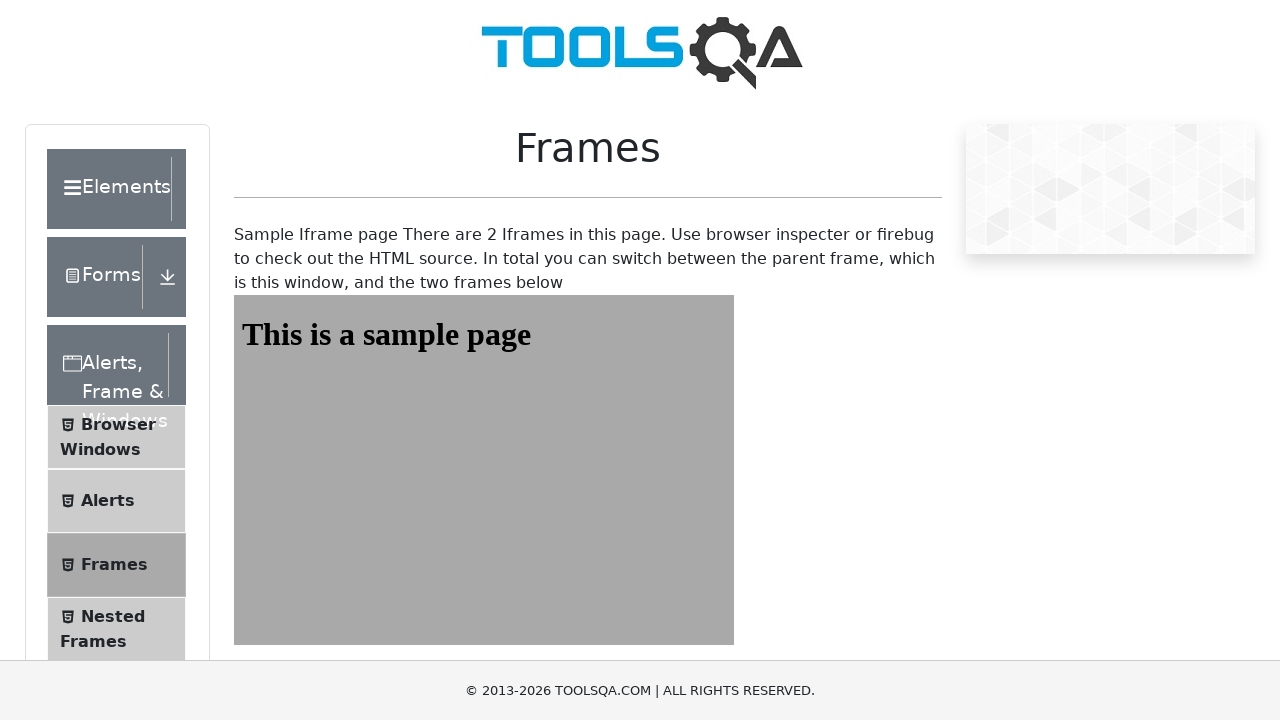

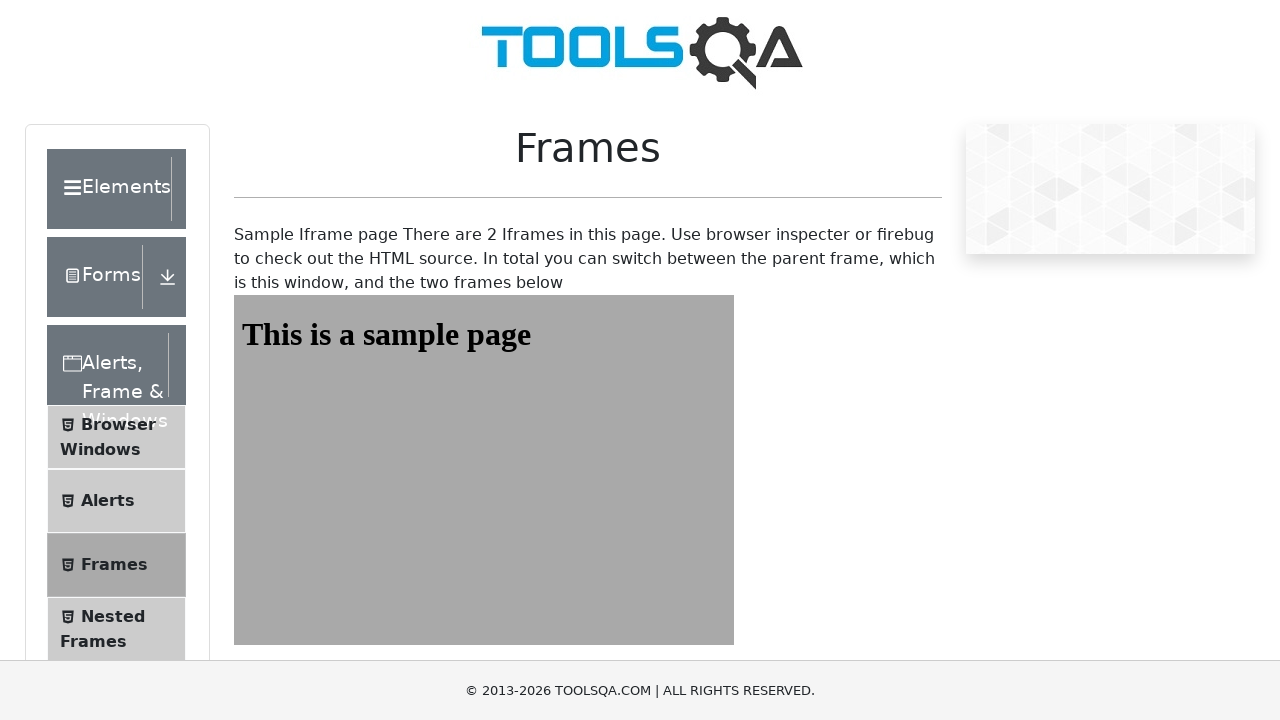